Tests entering text in a JavaScript prompt dialog by clicking a button that triggers a prompt and entering text before accepting

Starting URL: https://automationfc.github.io/basic-form/index.html

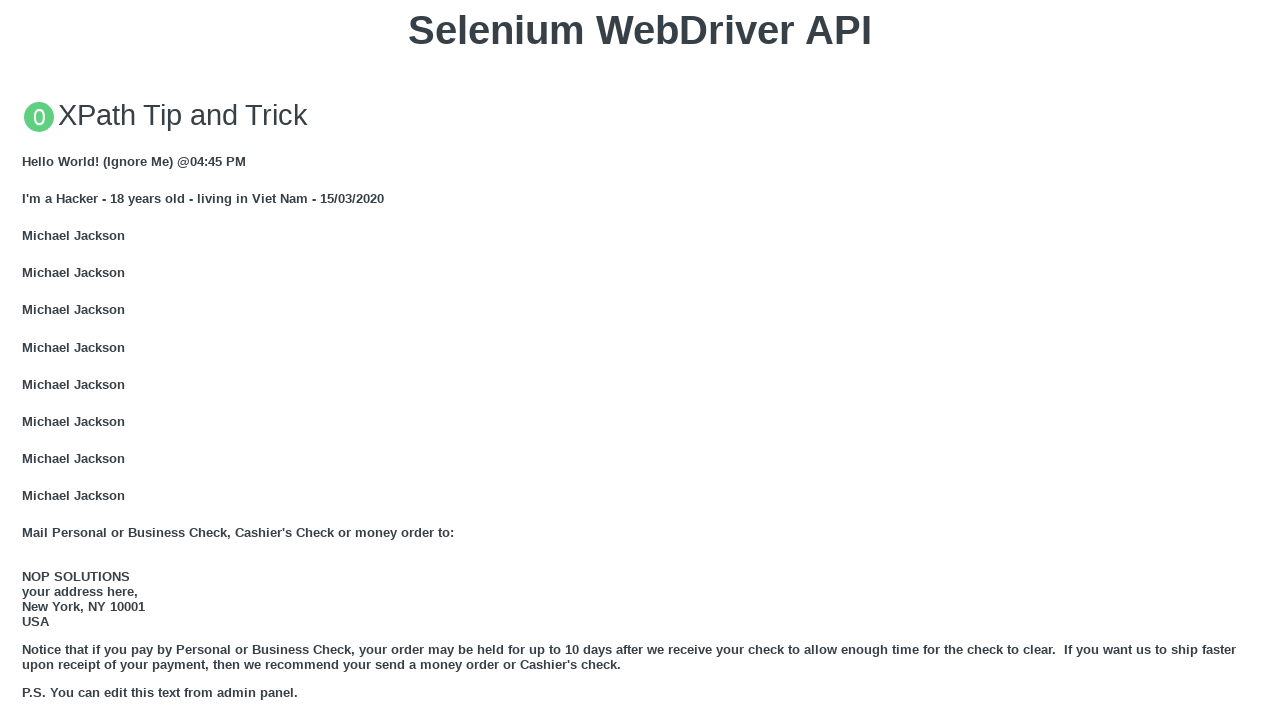

Set up dialog handler to accept prompt with text 'Nguyen Thanh Ha'
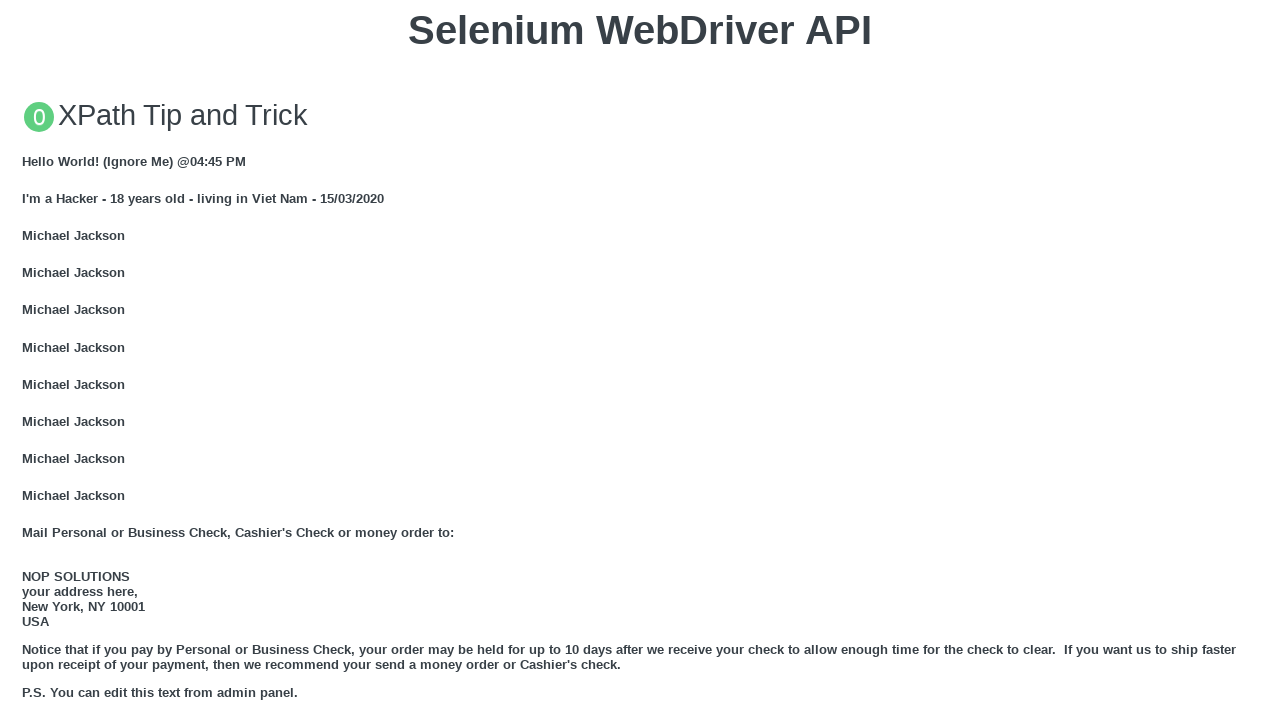

Clicked button to trigger JavaScript prompt dialog at (640, 360) on xpath=//button[text()='Click for JS Prompt']
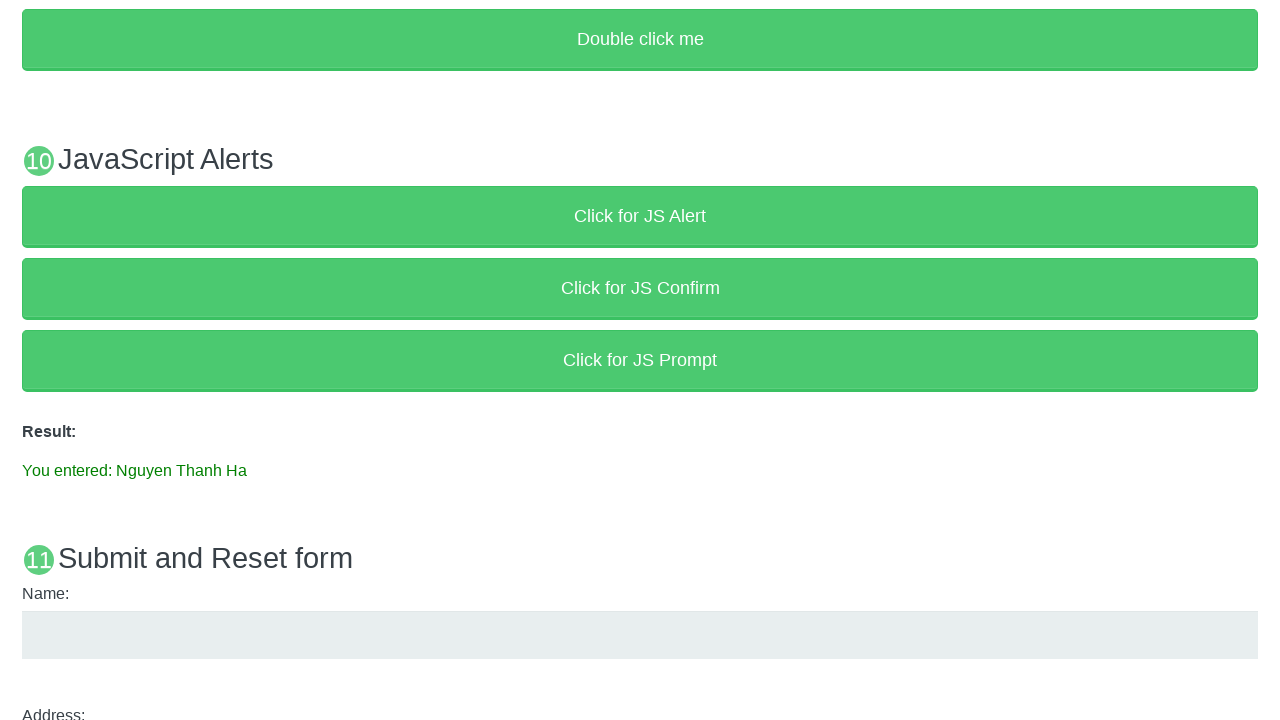

Verified prompt result displays 'You entered: Nguyen Thanh Ha'
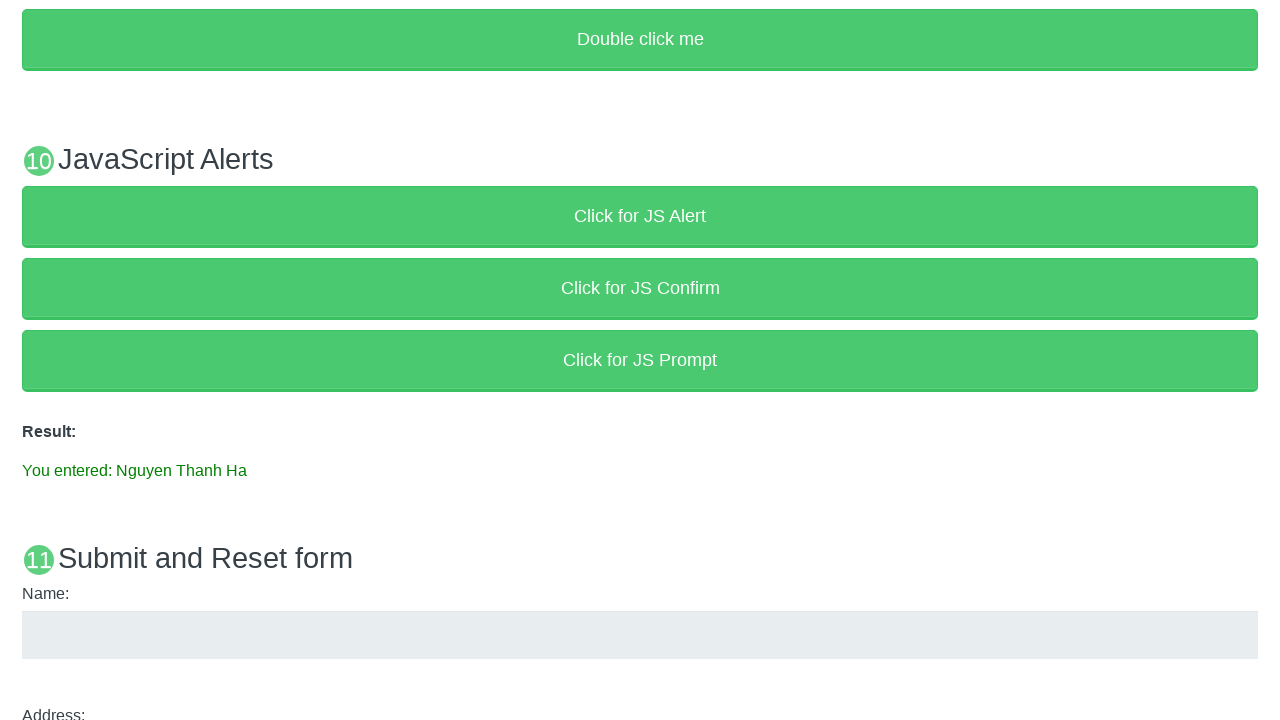

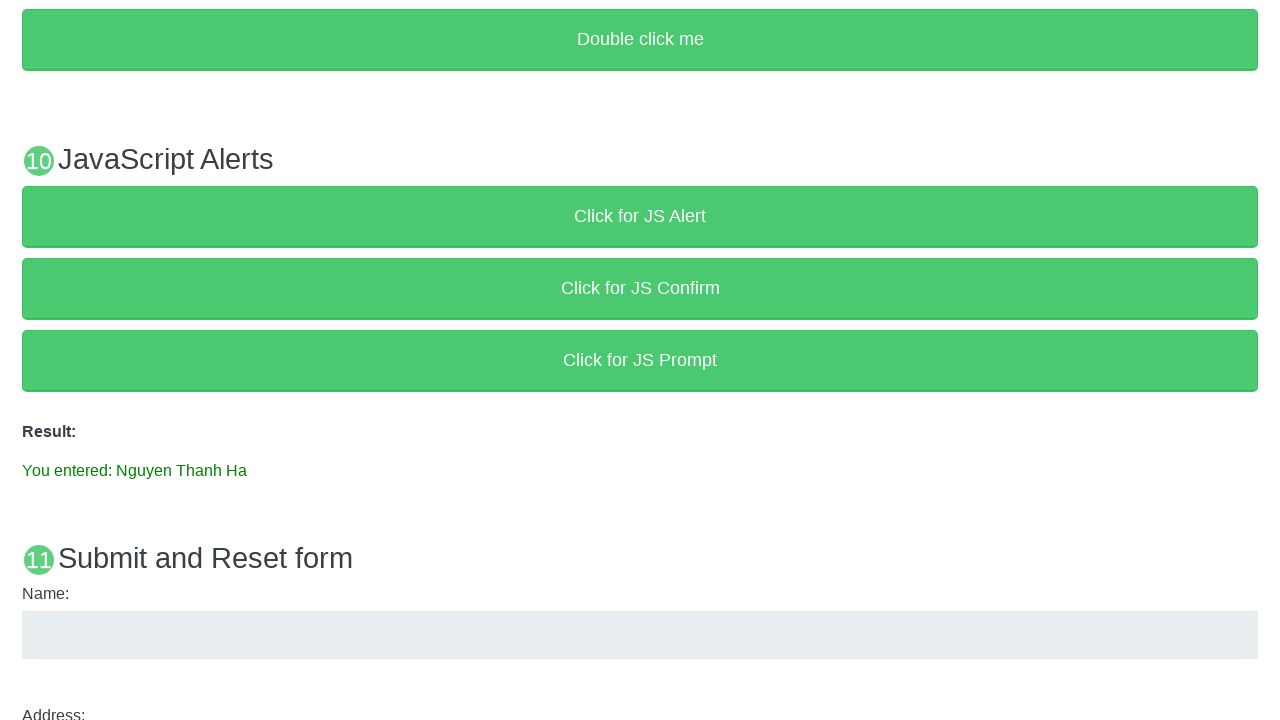